Tests radio button handling by clicking and verifying different radio button options for sports (hockey, football) and colors (yellow)

Starting URL: https://practice.cydeo.com/radio_buttons

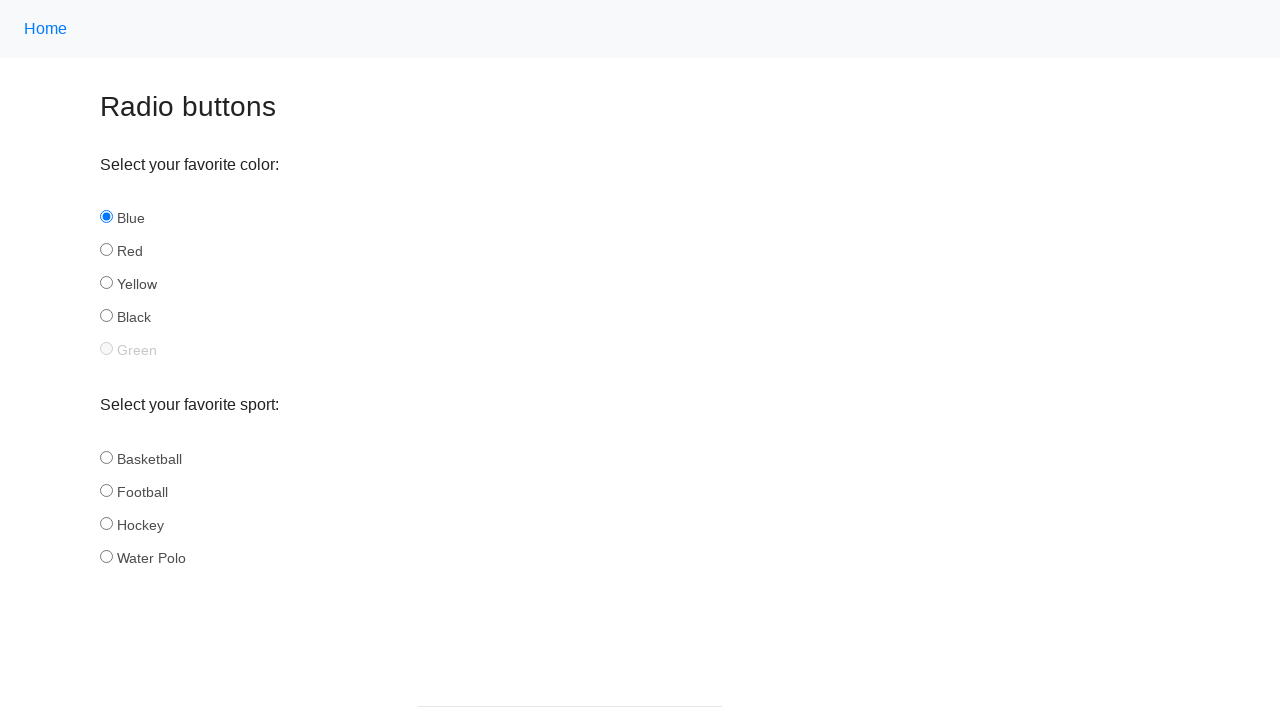

Clicked hockey radio button in sport group at (106, 523) on input[name='sport'][id='hockey']
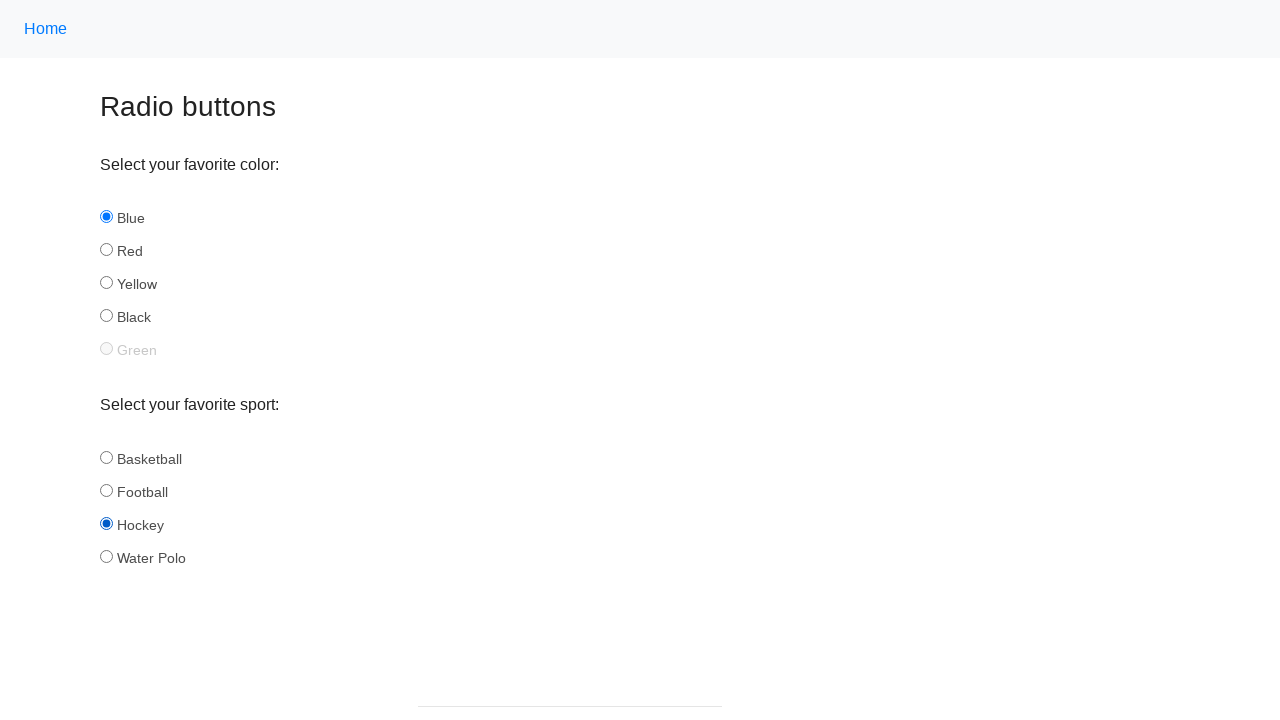

Verified hockey radio button is selected
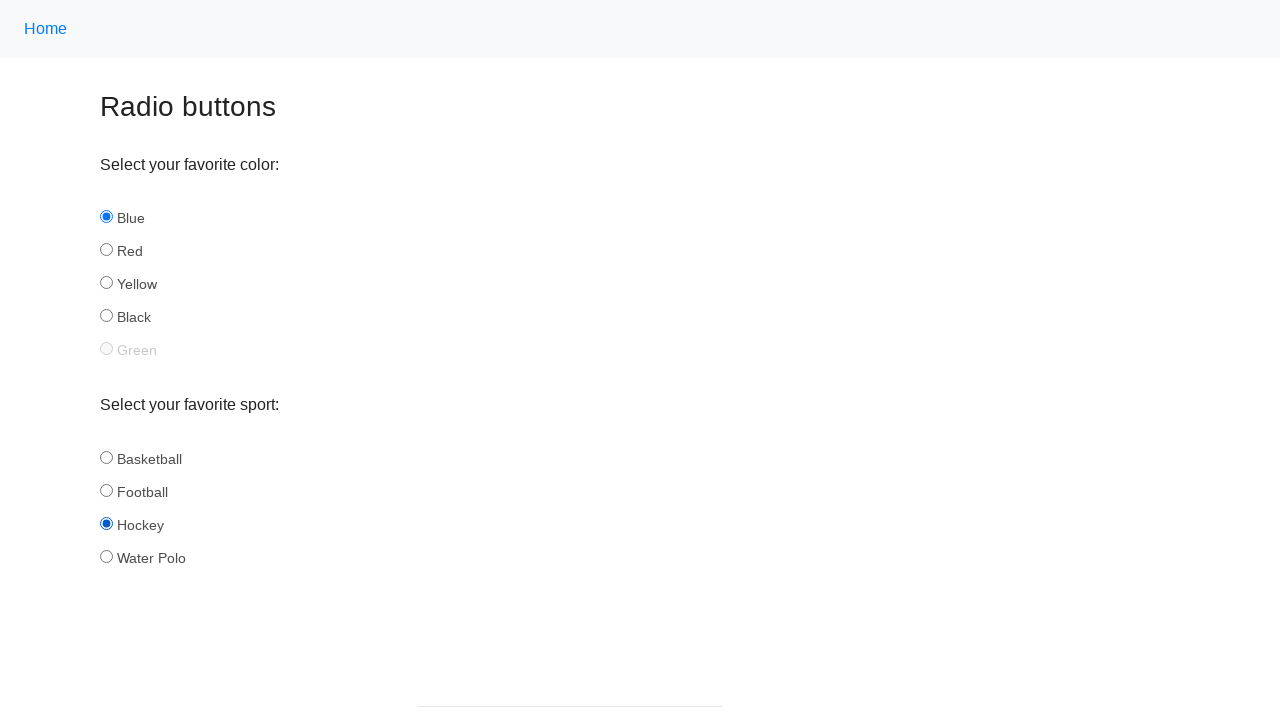

Clicked football radio button in sport group at (106, 490) on input[name='sport'][id='football']
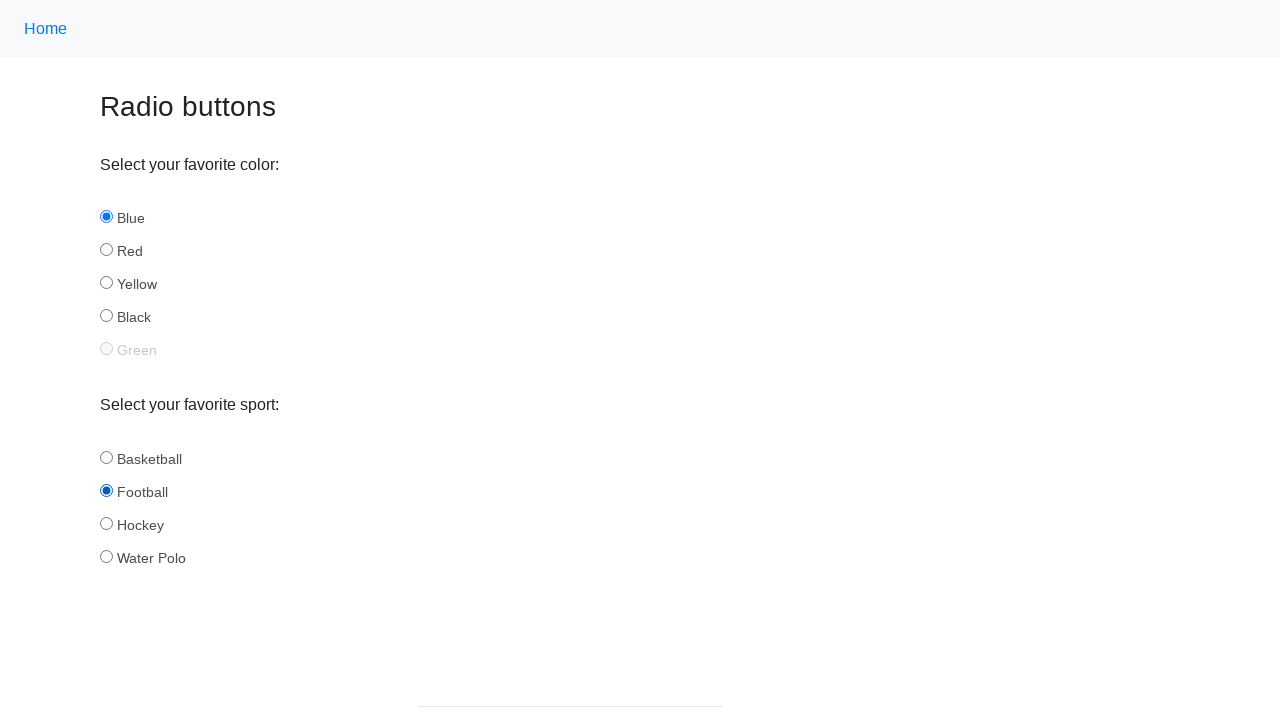

Verified football radio button is selected
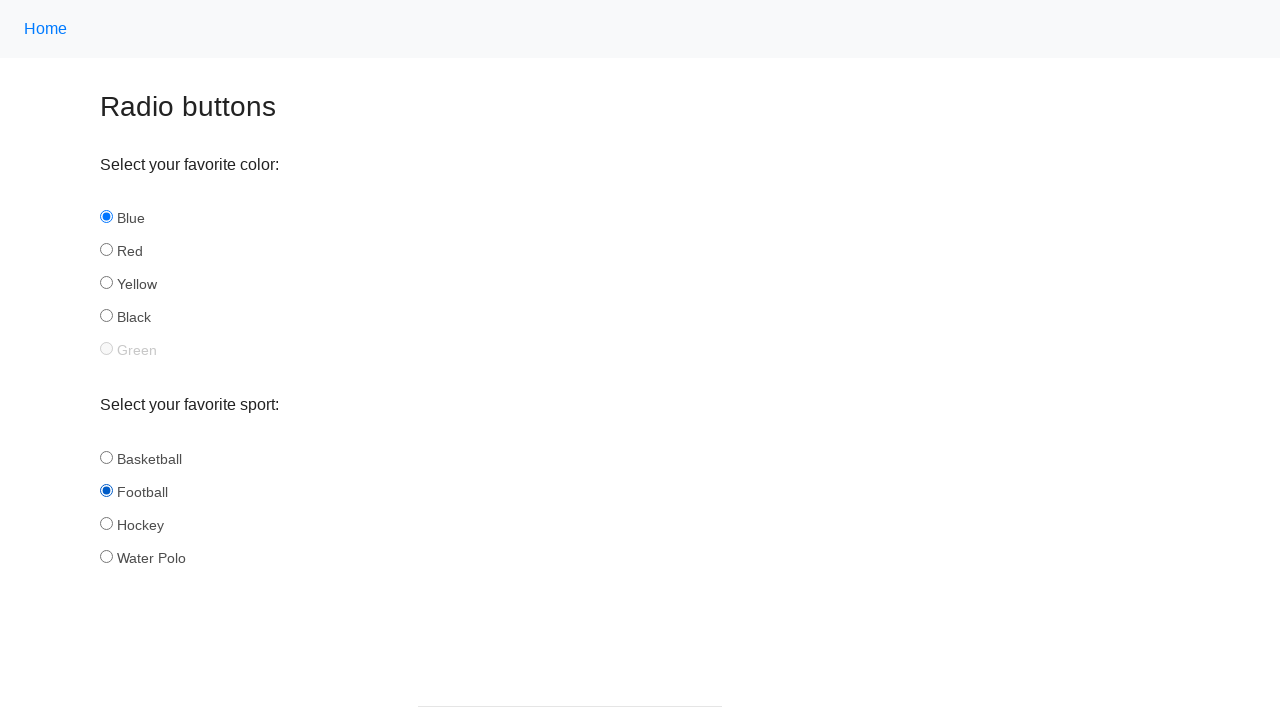

Clicked yellow radio button in color group at (106, 283) on input[name='color'][id='yellow']
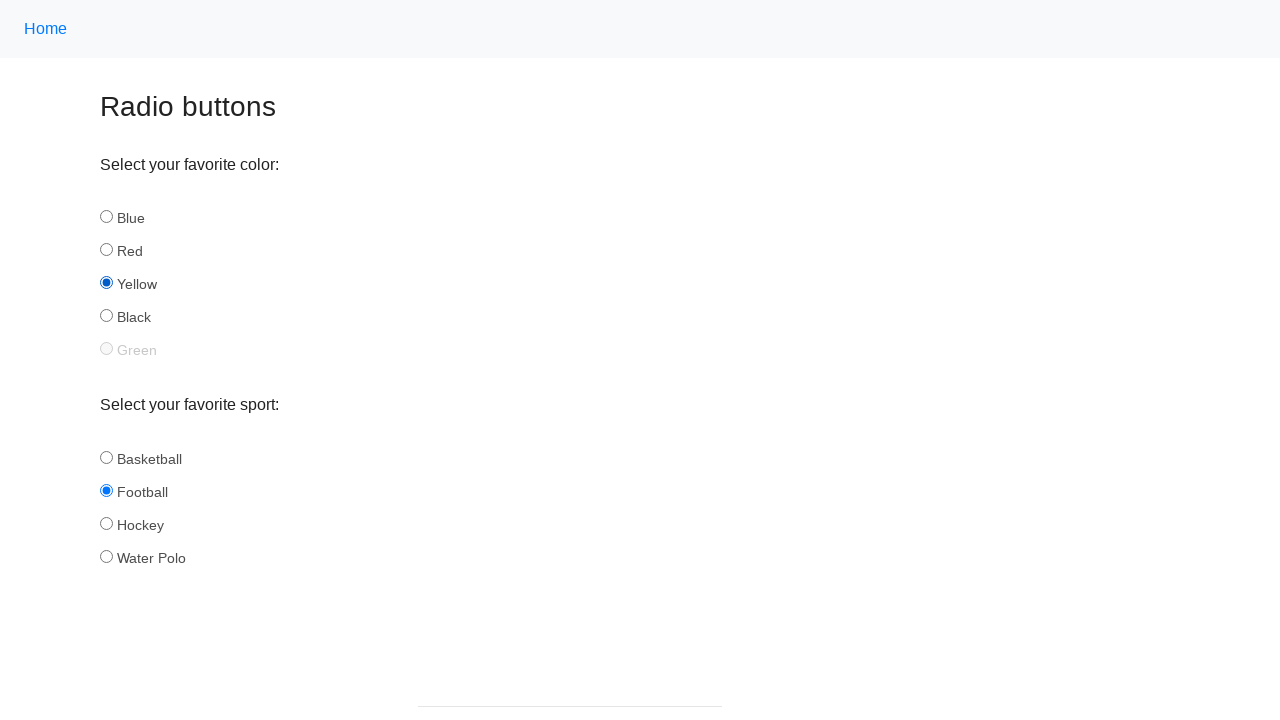

Verified yellow radio button is selected
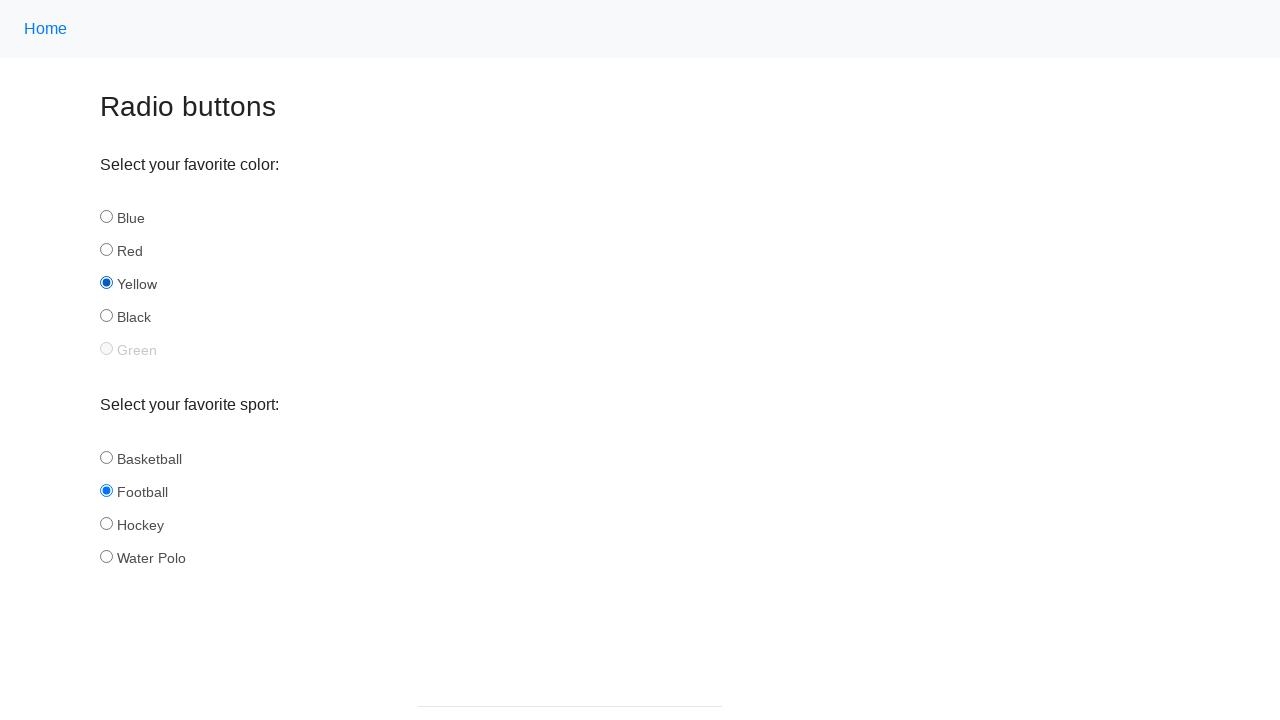

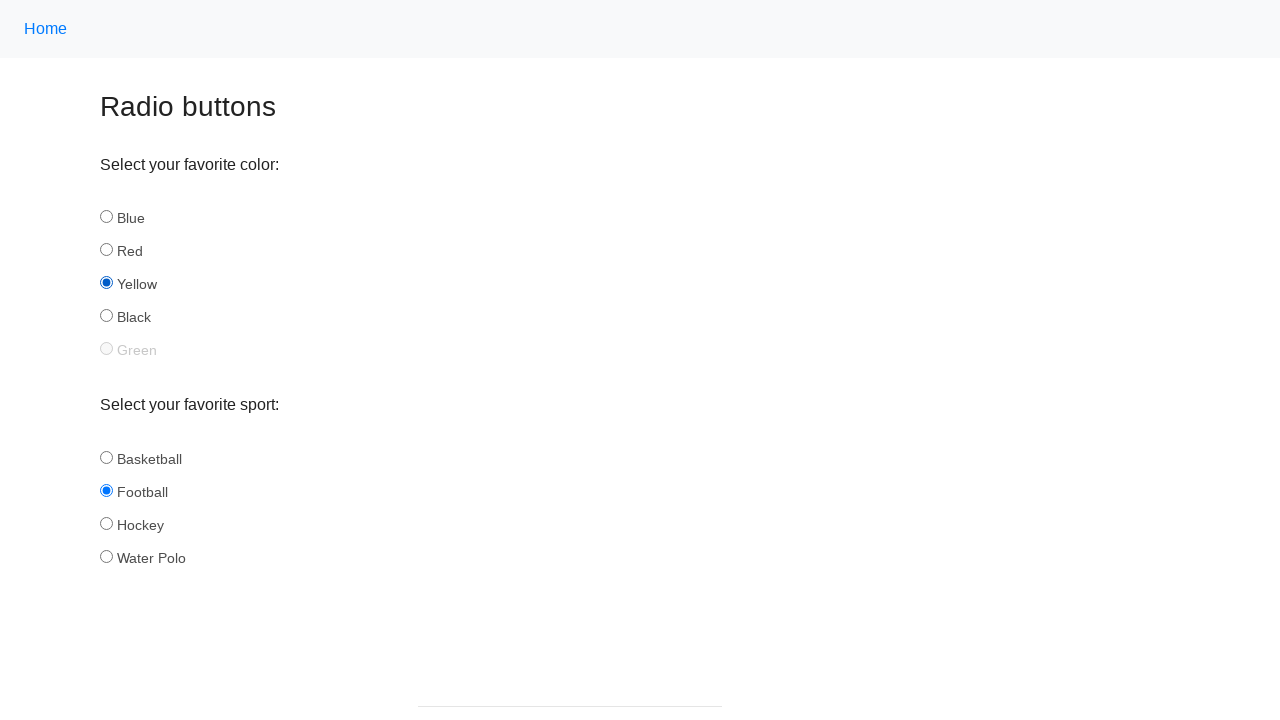